Tests various alert dialog interactions including simple alerts, confirmation dialogs, sweet alerts, prompt dialogs, and modal windows on the Leafground practice site

Starting URL: https://www.leafground.com/alert.xhtml

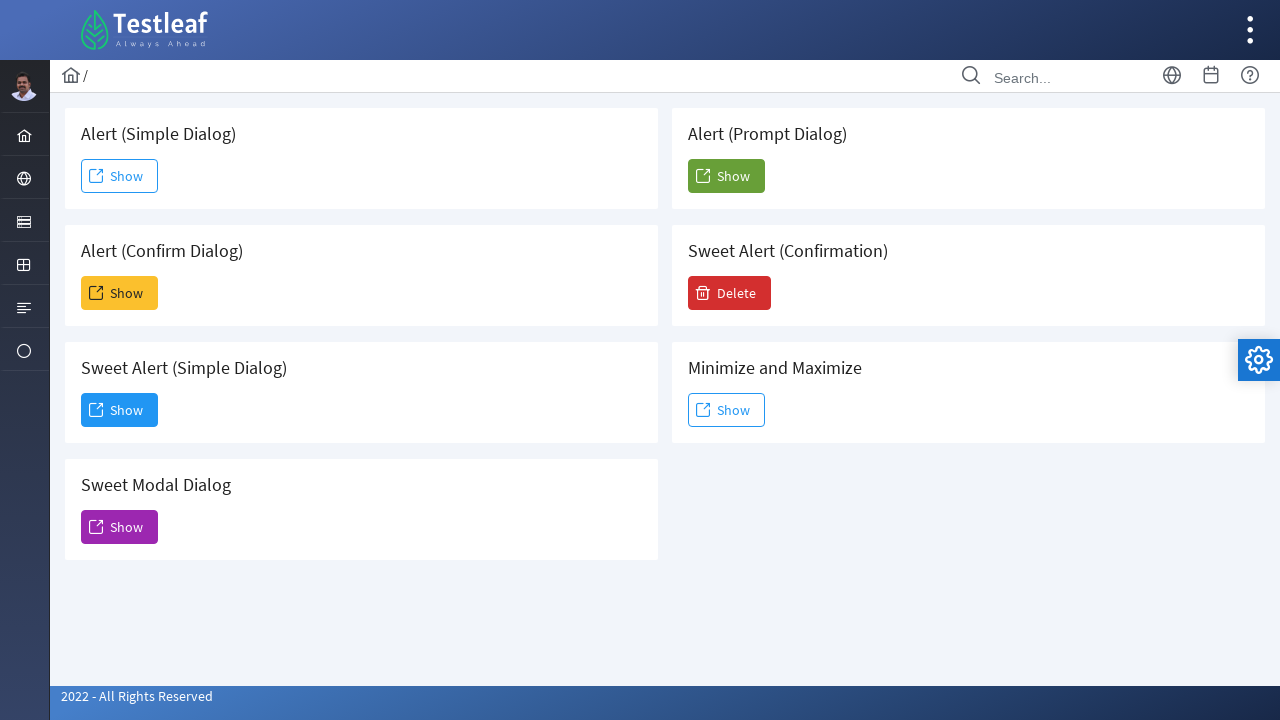

Clicked 'Show' button to display simple alert at (120, 176) on xpath=(//span[text()='Show'])[1]
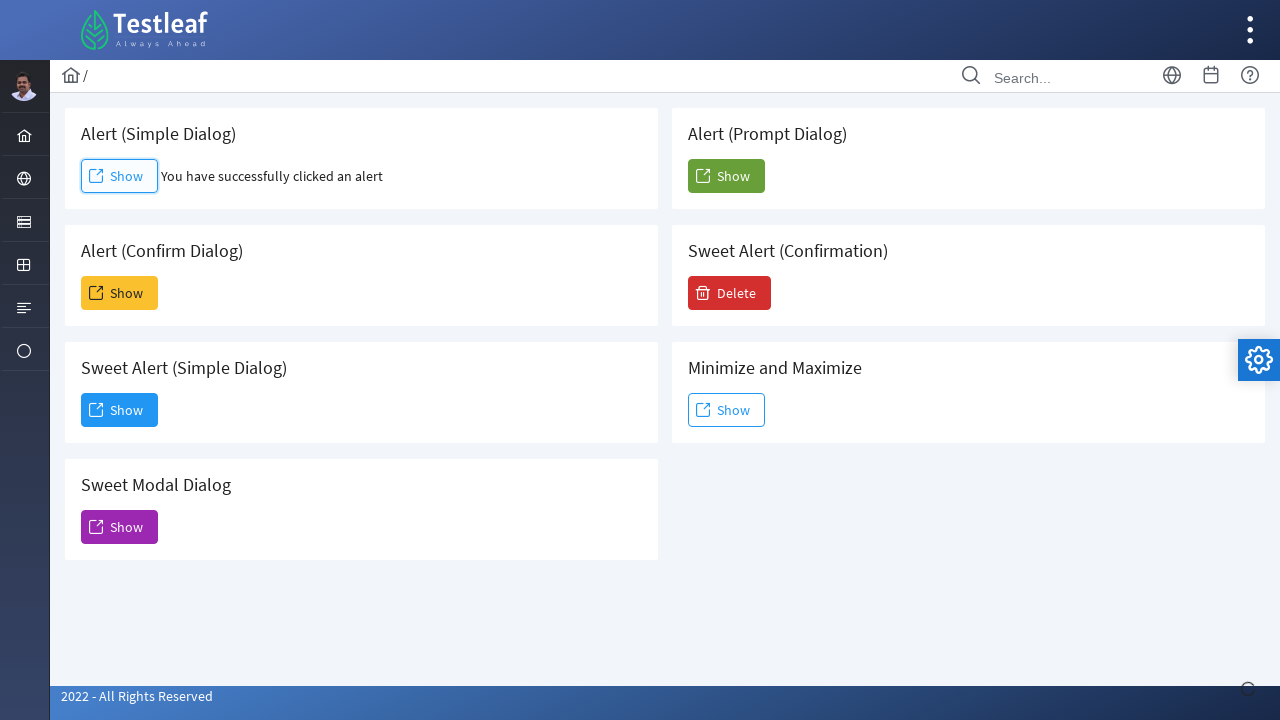

Set up dialog handler to accept simple alert
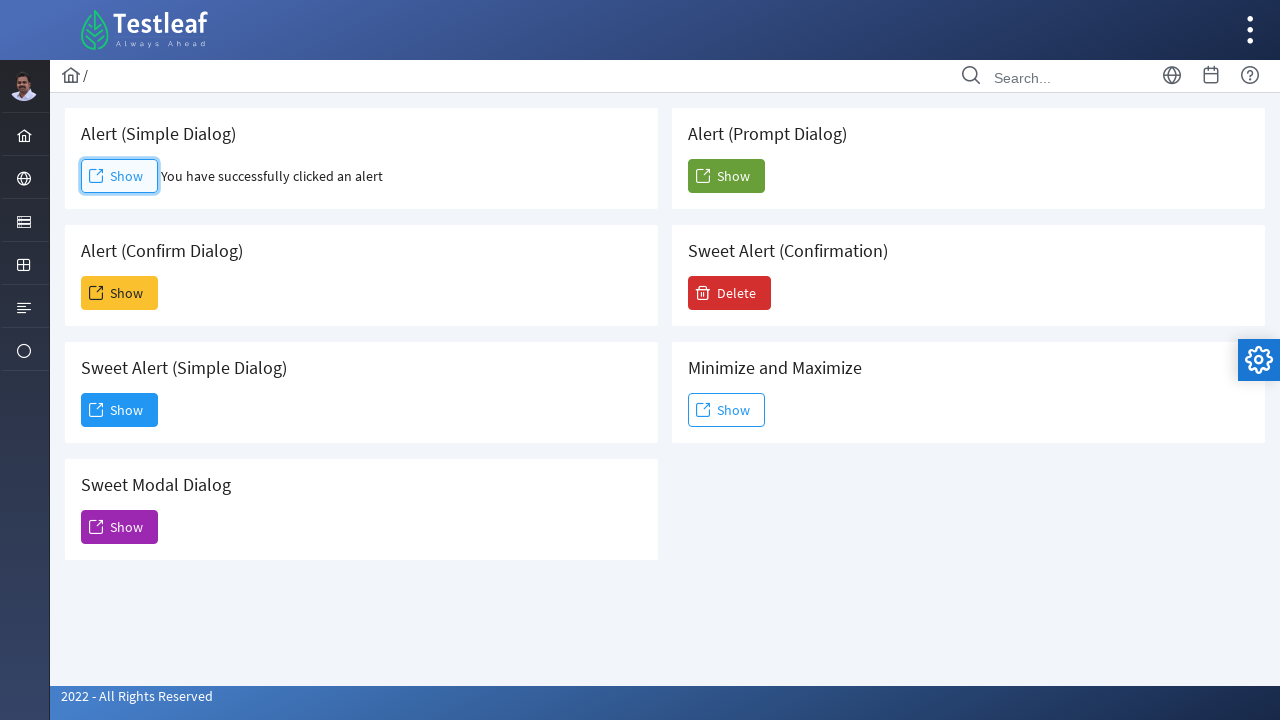

Waited 1 second for simple alert to process
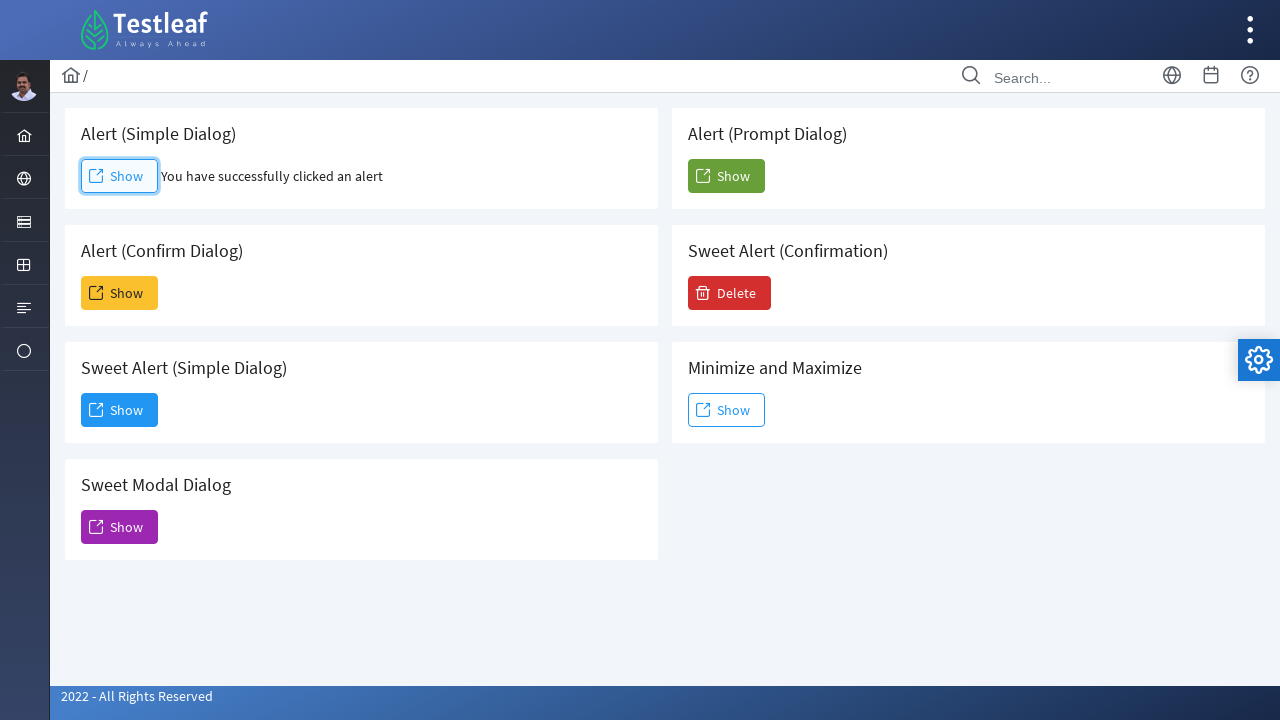

Simple alert result text appeared on page
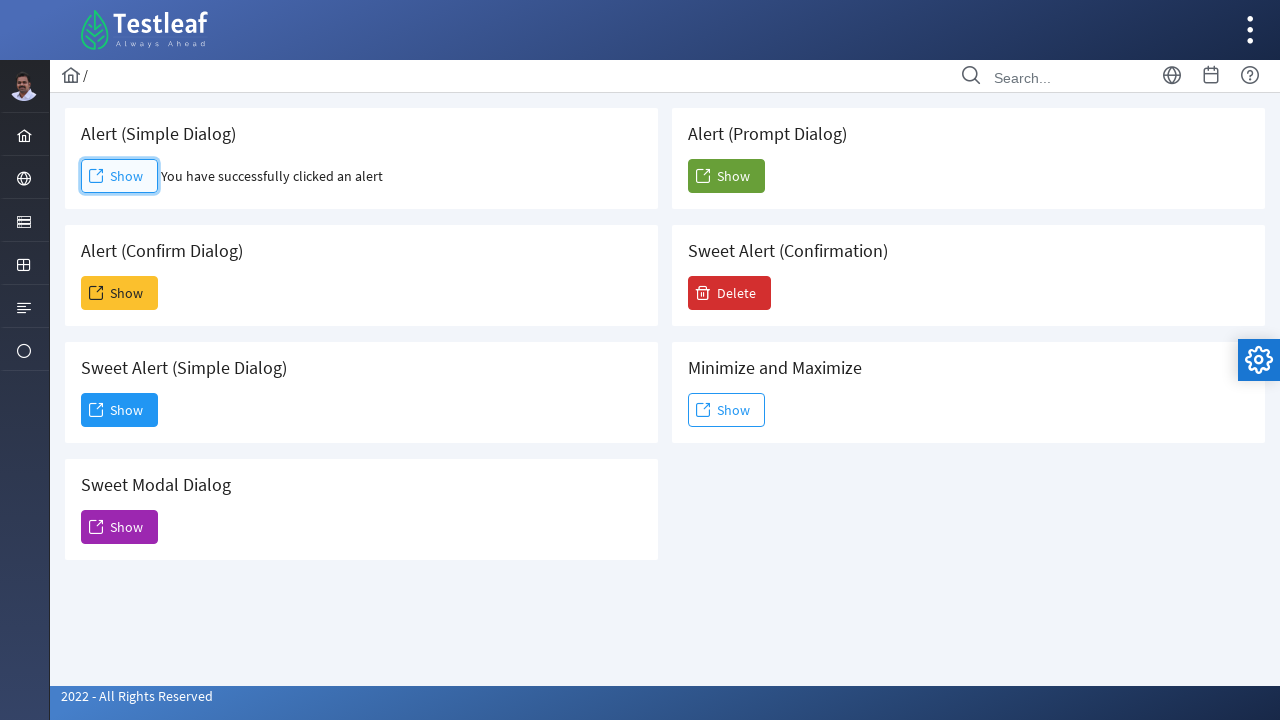

Clicked 'Show' button to display confirmation alert at (120, 293) on xpath=(//span[text()='Show'])[2]
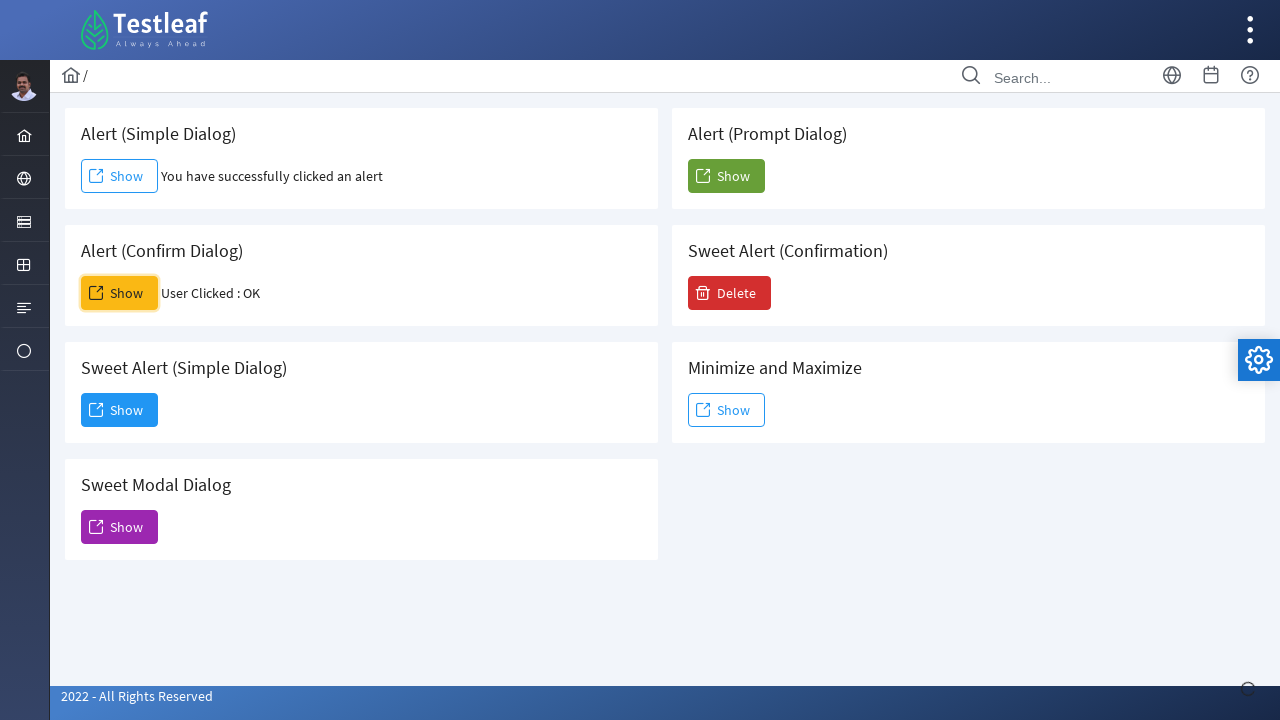

Set up dialog handler to dismiss confirmation alert
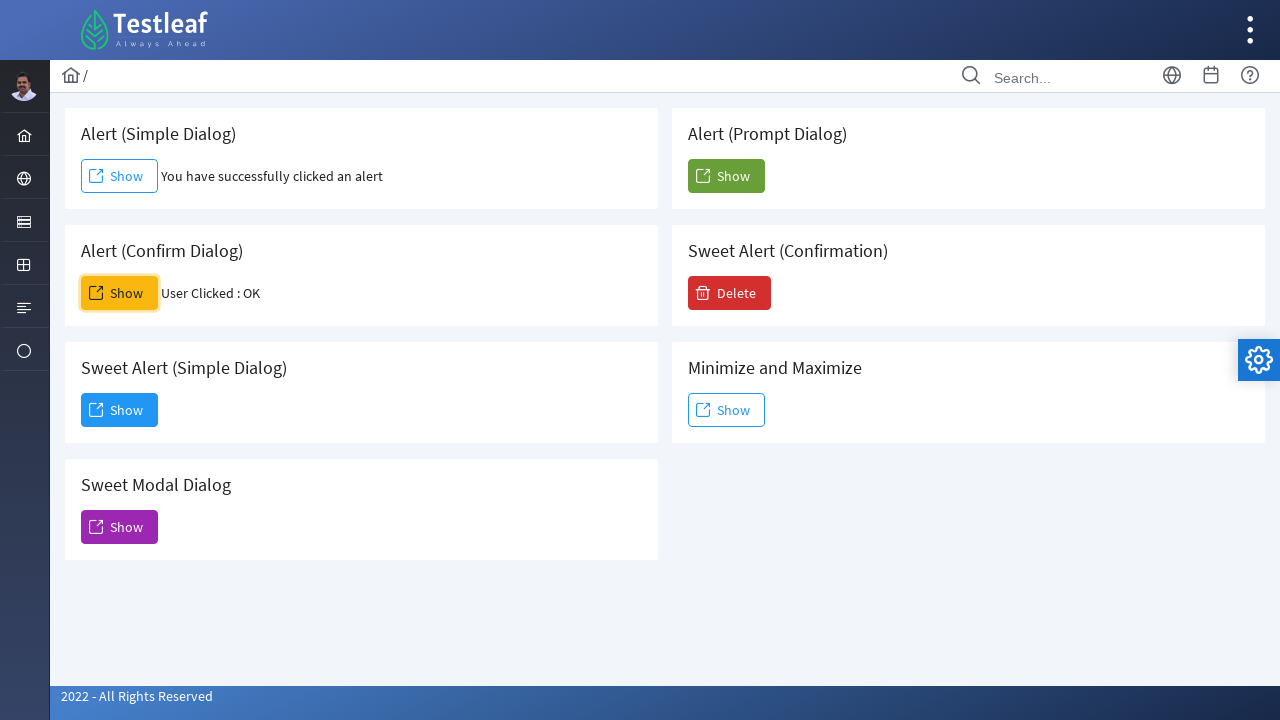

Waited 1 second for confirmation alert to process
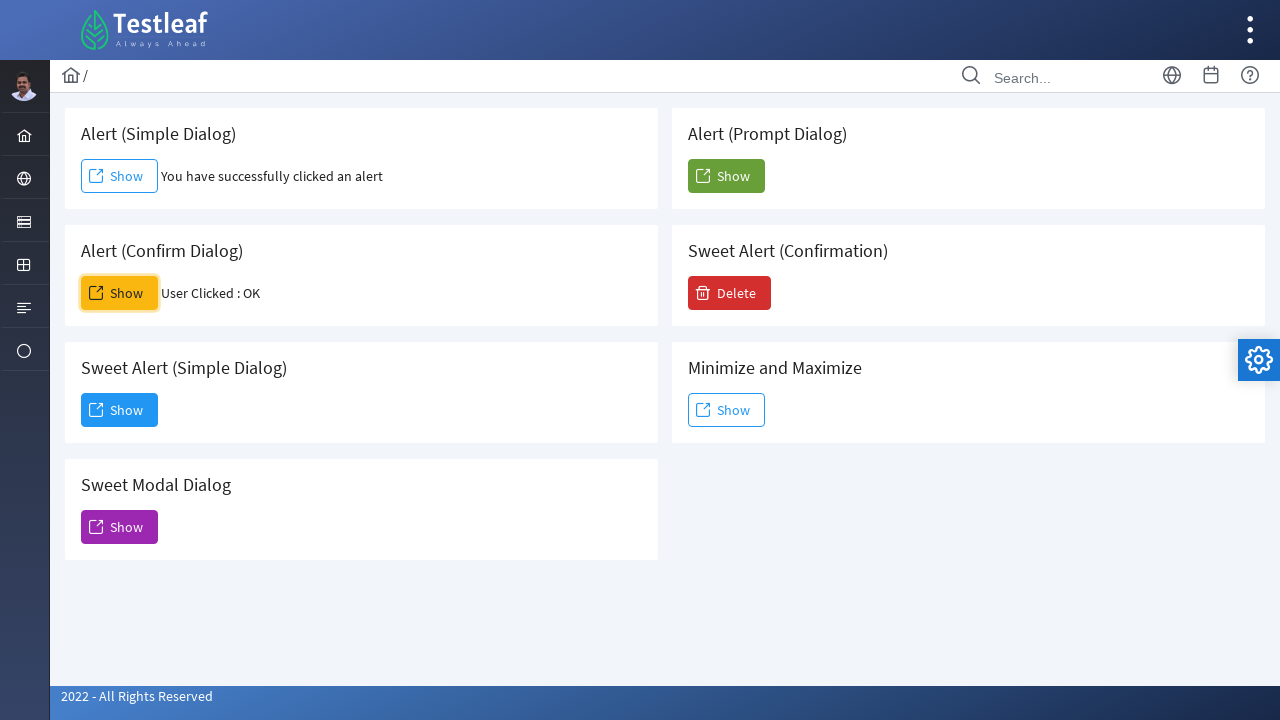

Confirmation alert result text appeared on page
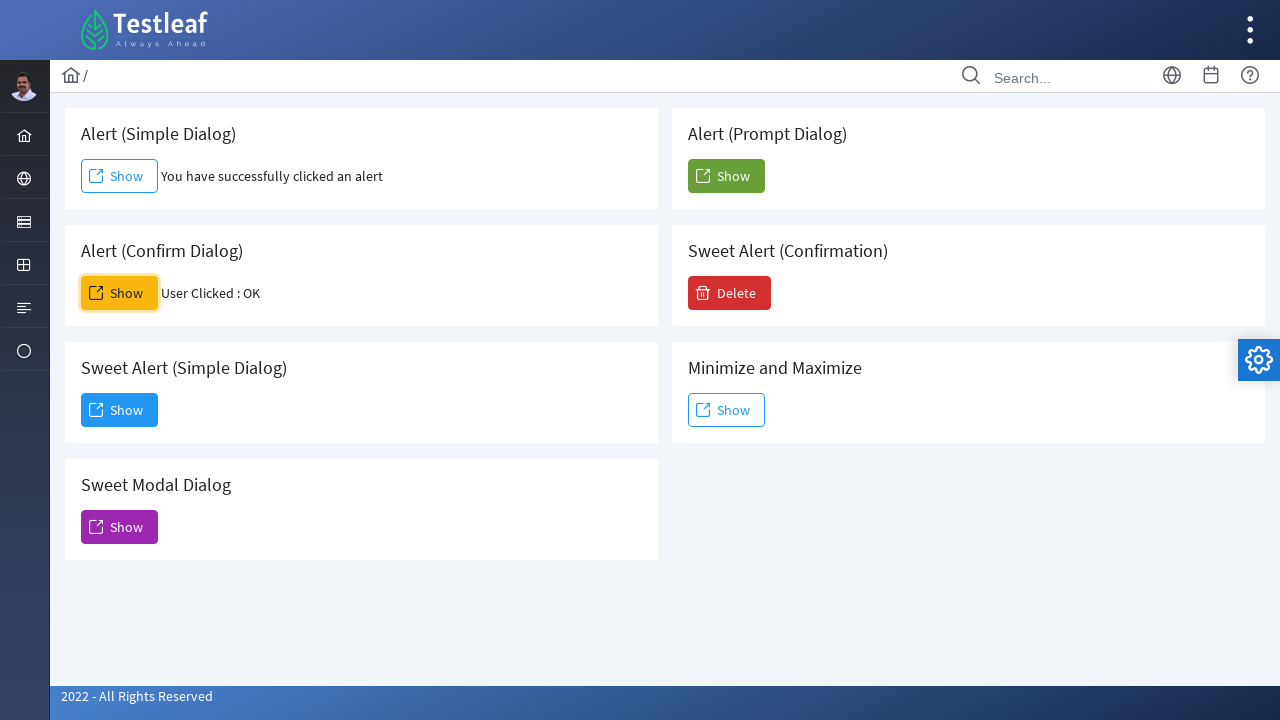

Clicked 'Show' button to display sweet alert at (120, 410) on xpath=(//span[text()='Show'])[3]
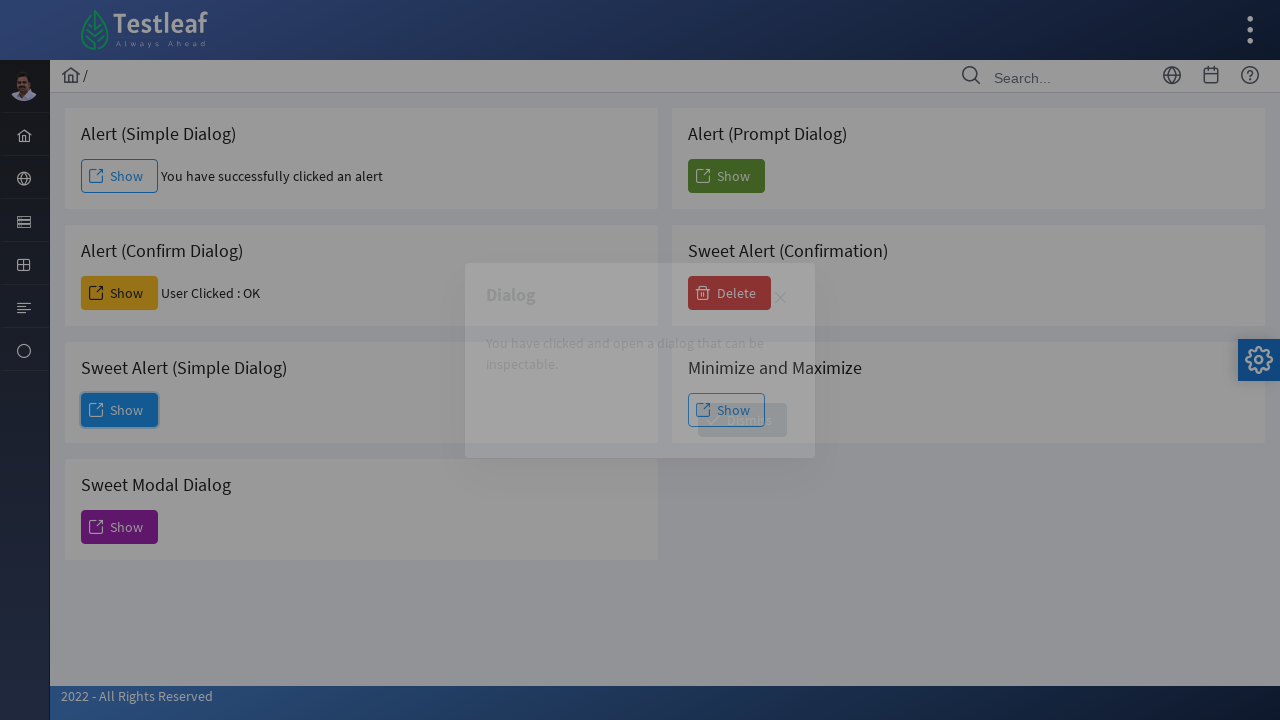

Clicked 'Dismiss' button on sweet alert at (742, 420) on xpath=//span[text()='Dismiss']
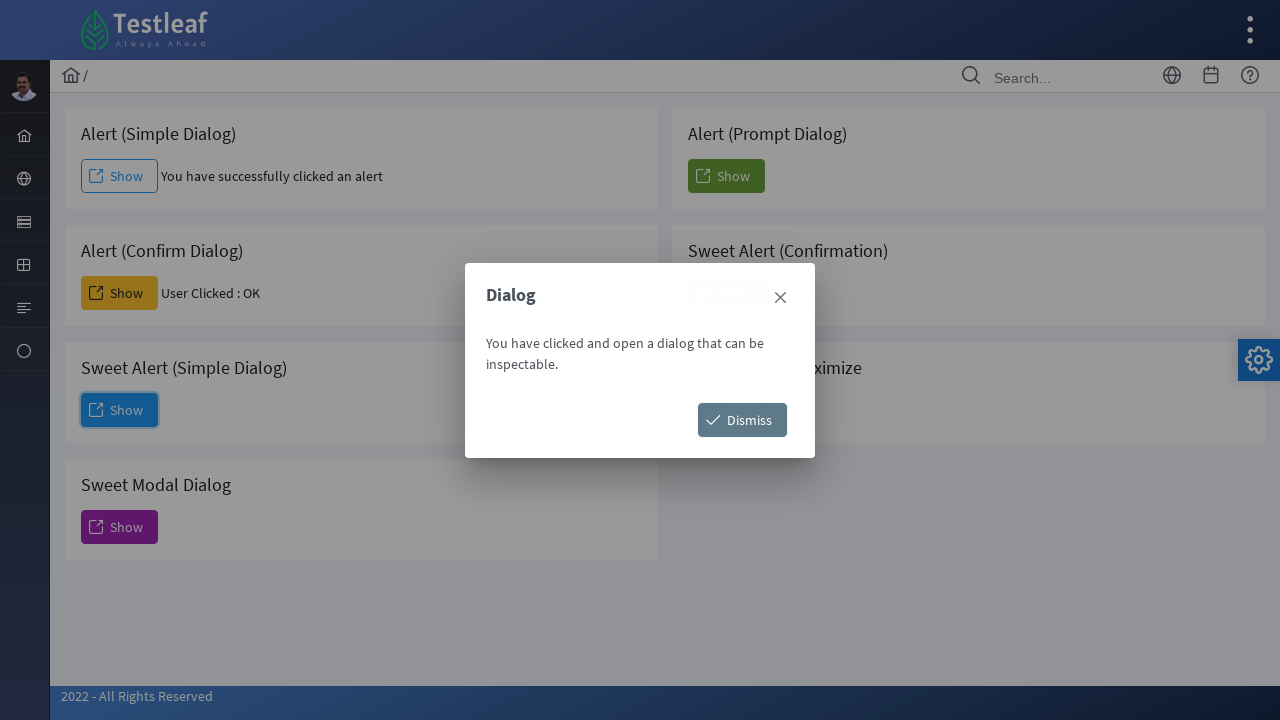

Clicked 'Show' button to display modal dialog at (120, 527) on xpath=(//span[text()='Show'])[4]
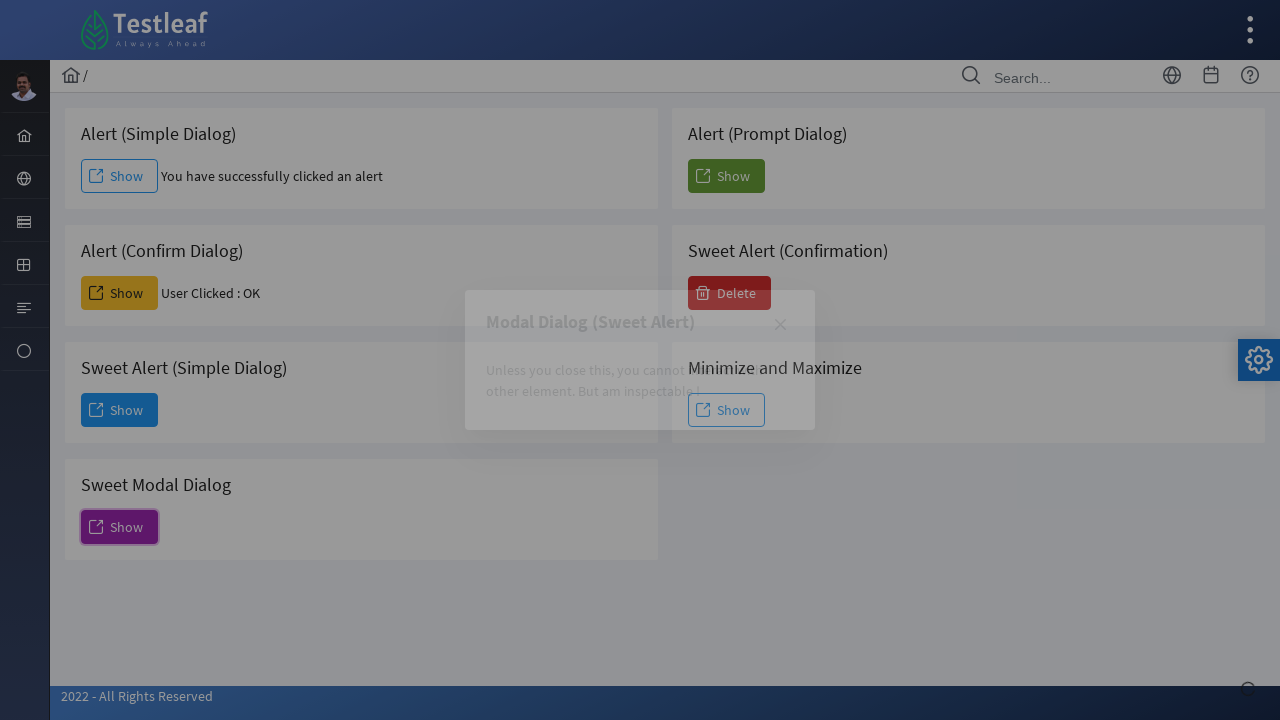

Waited 1 second for modal dialog to appear
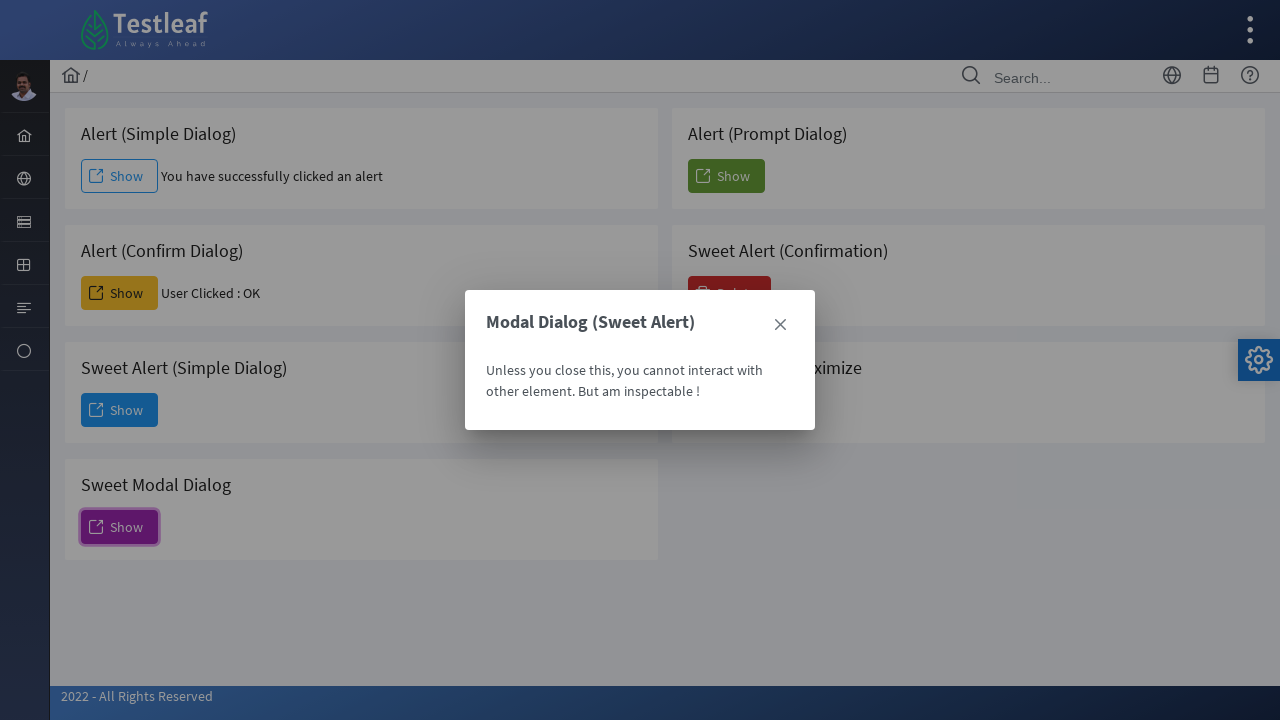

Clicked close button to dismiss modal dialog at (780, 325) on xpath=(//span[@class='ui-icon ui-icon-closethick'])[2]
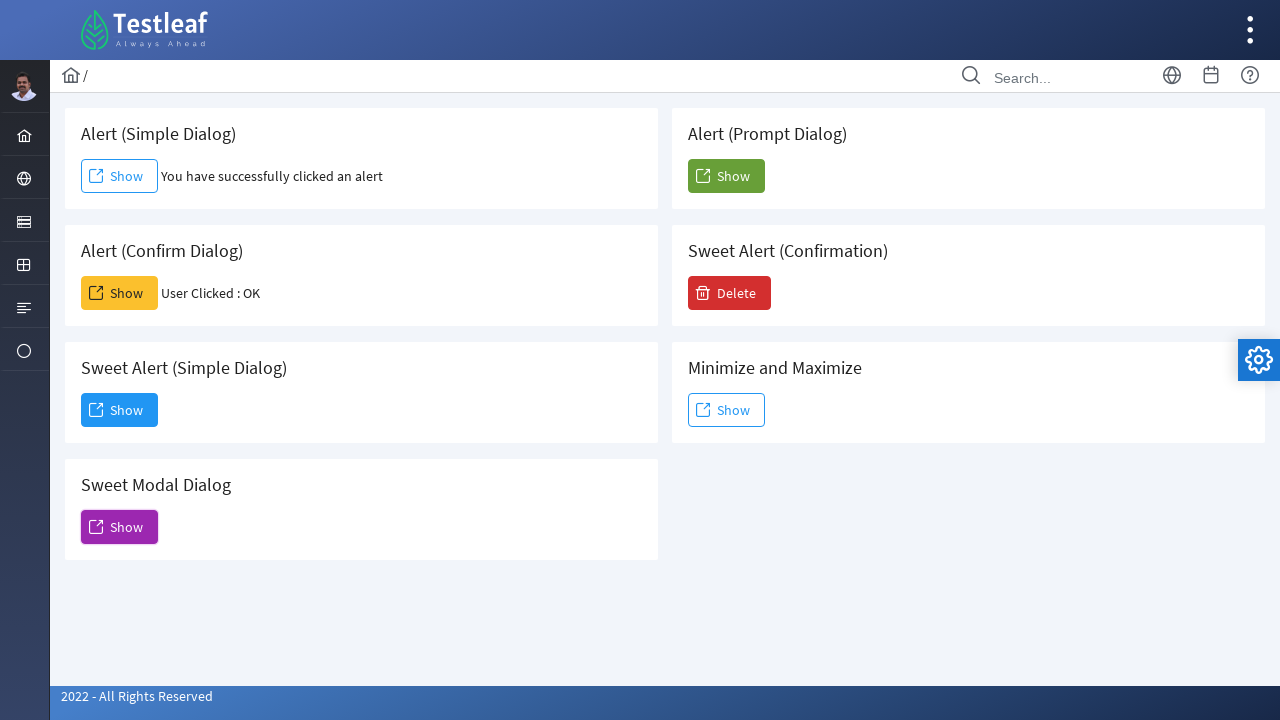

Clicked 'Show' button to display prompt dialog at (726, 176) on xpath=(//span[text()='Show'])[5]
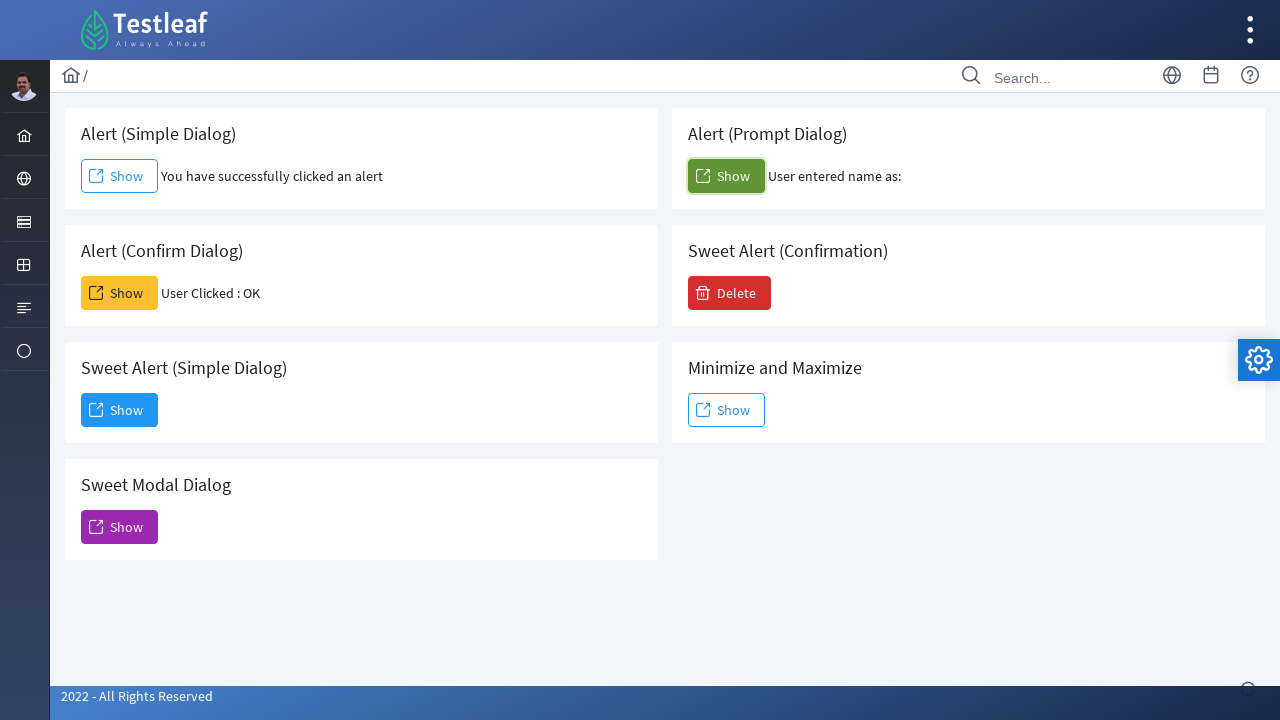

Set up dialog handler to accept prompt dialog with text 'Sowmya'
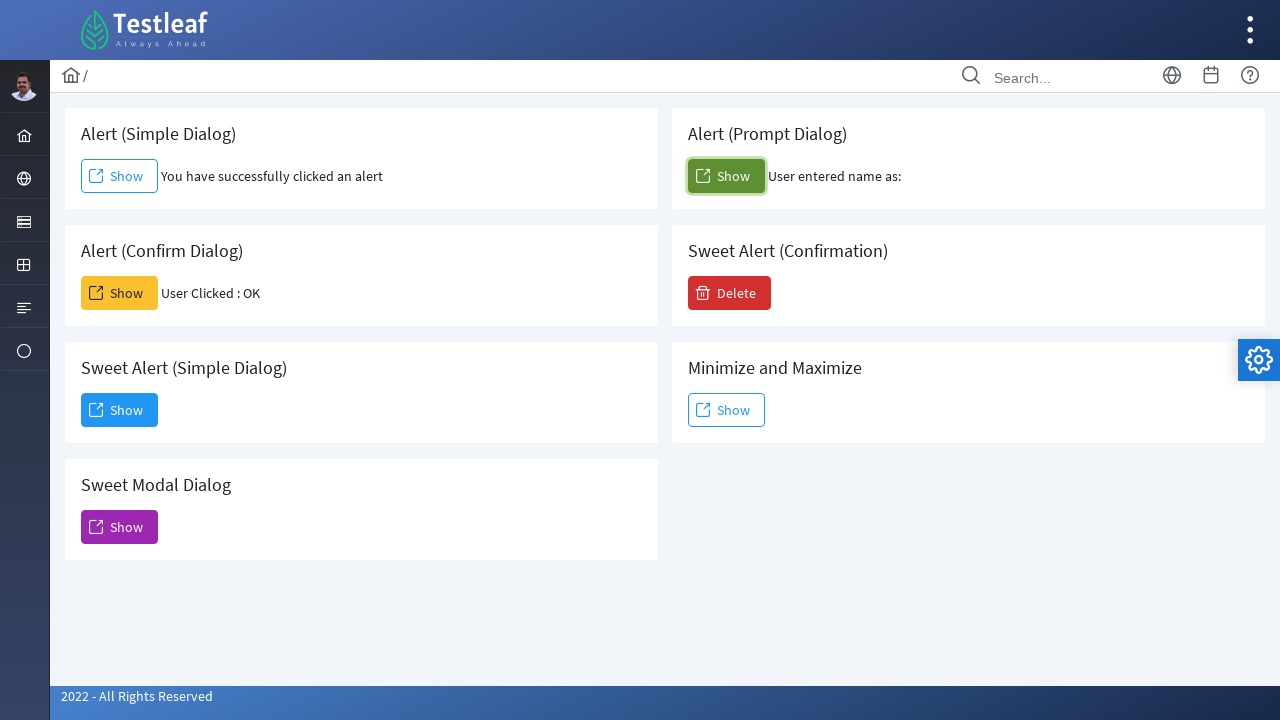

Waited 1 second for prompt dialog to process
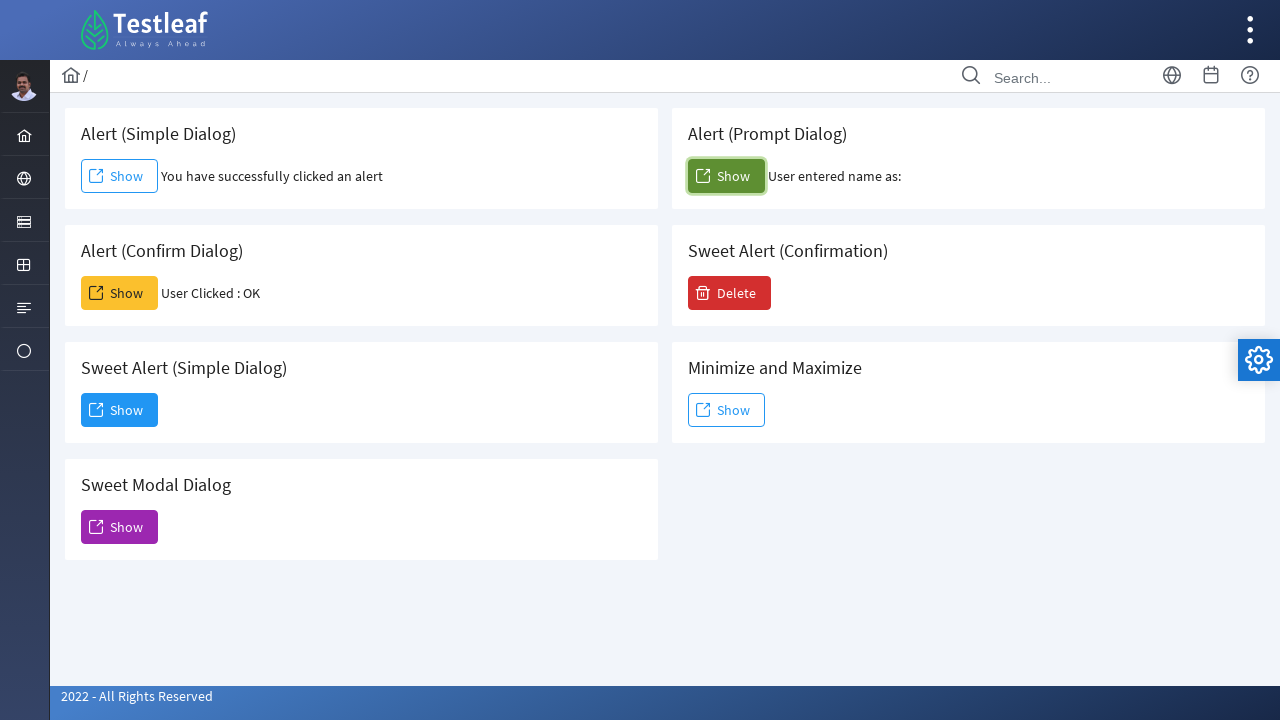

Clicked 'Delete' button to trigger sweet alert confirmation at (730, 293) on xpath=//span[text()='Delete']
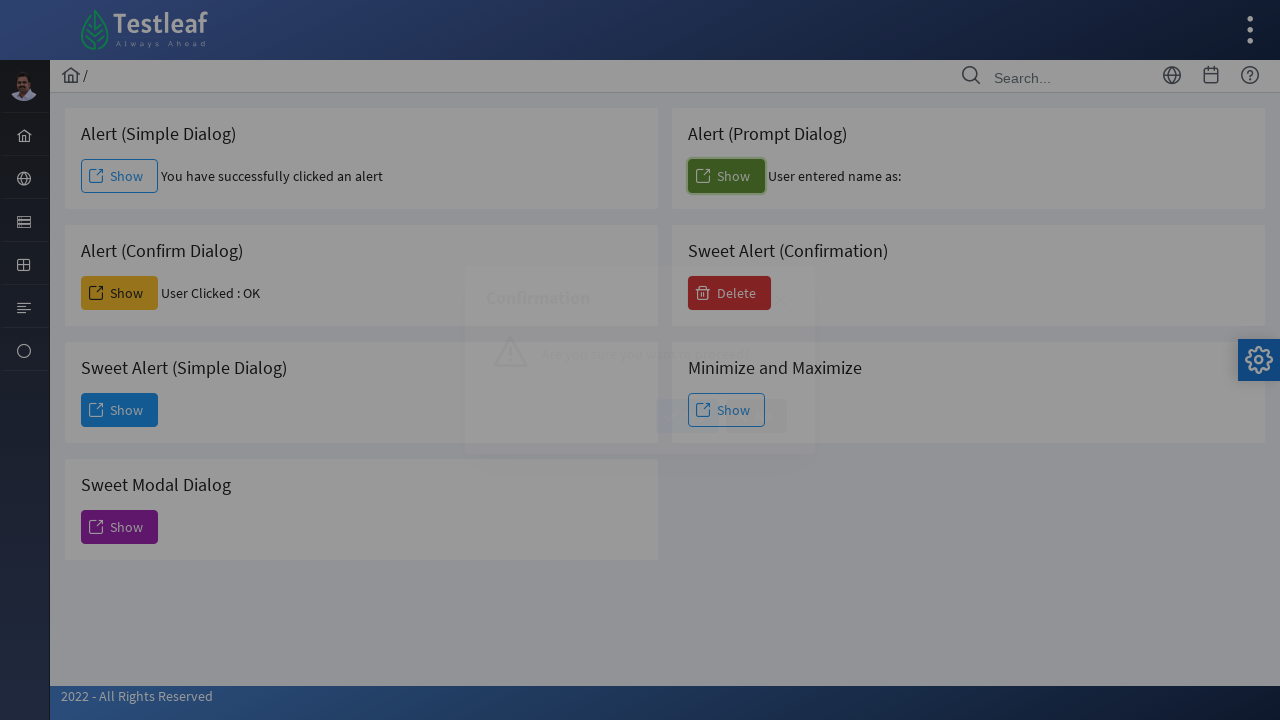

Waited 1 second for sweet alert confirmation to appear
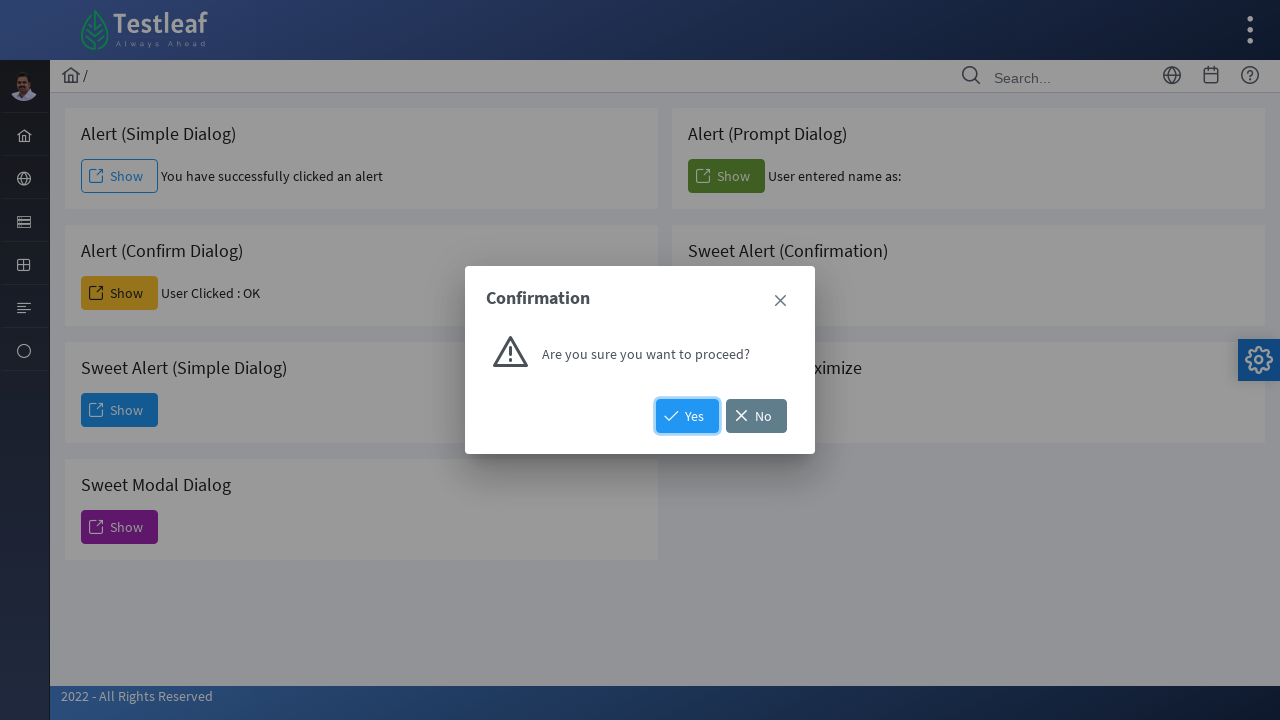

Clicked 'No' button on sweet alert confirmation at (756, 416) on xpath=//span[text()='No']
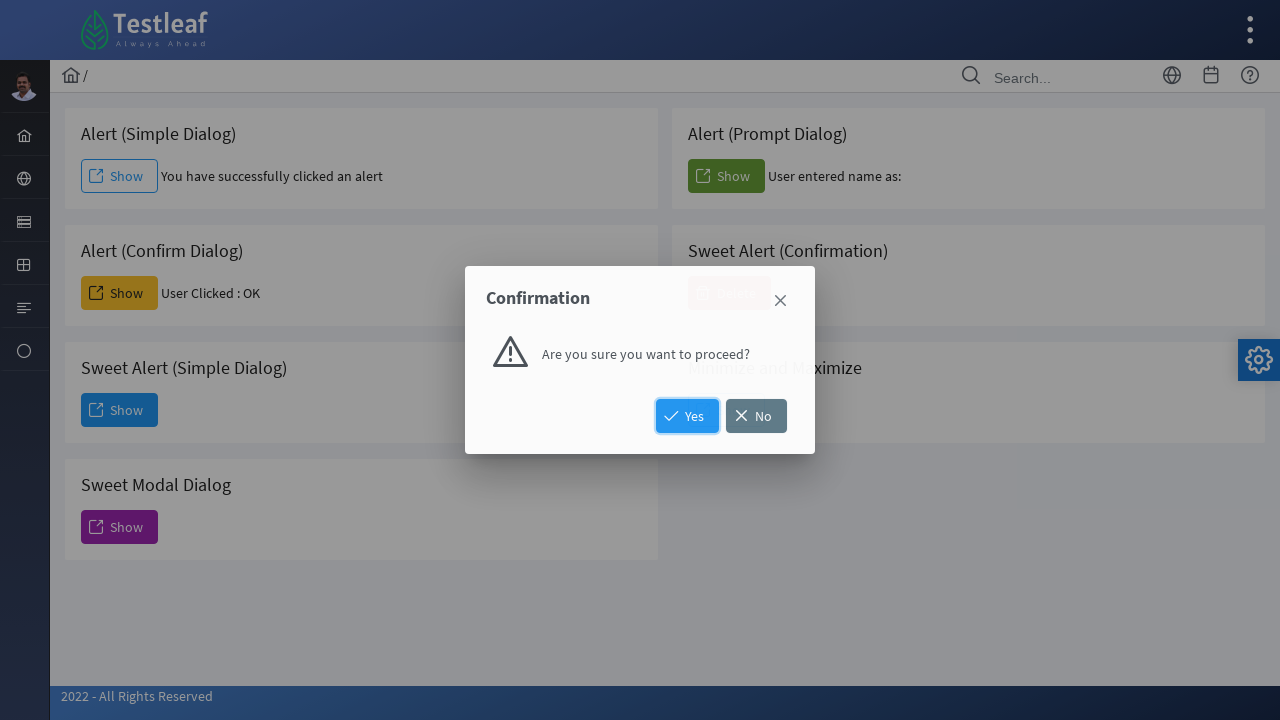

Clicked 'Show' button to display minimize/maximize dialog at (726, 410) on xpath=(//span[text()='Show'])[6]
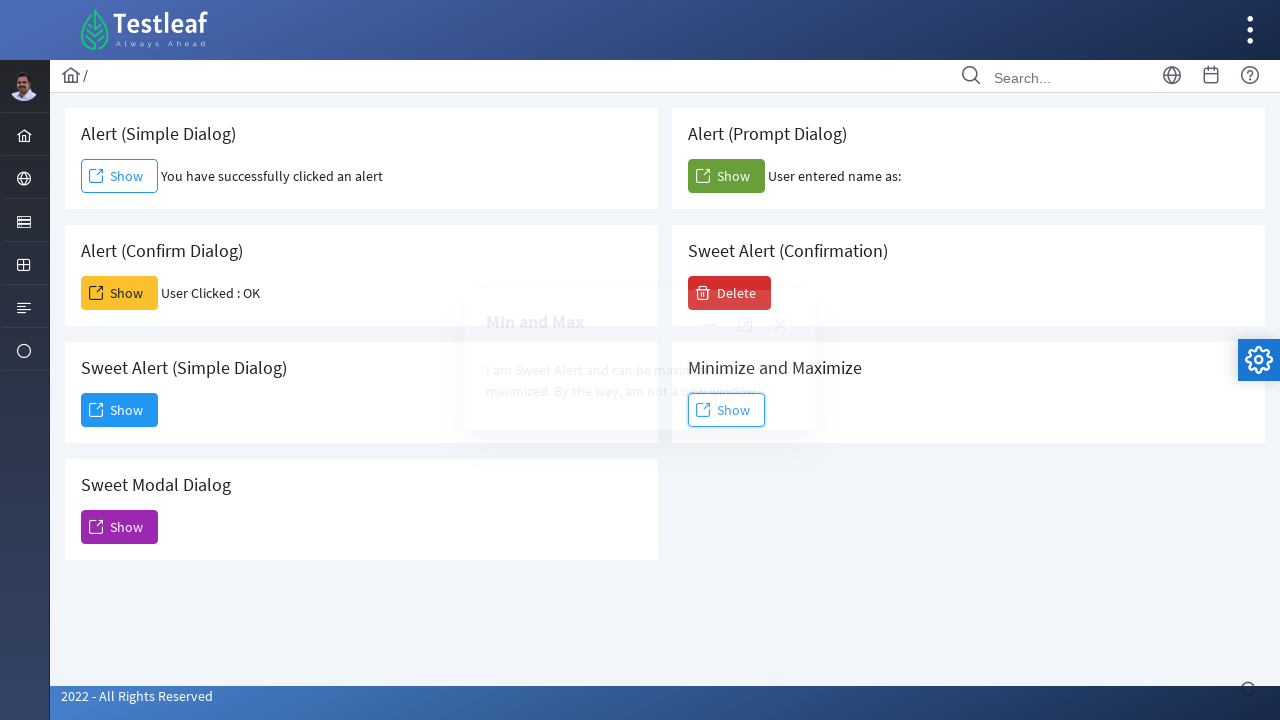

Waited 1 second for minimize/maximize dialog to appear
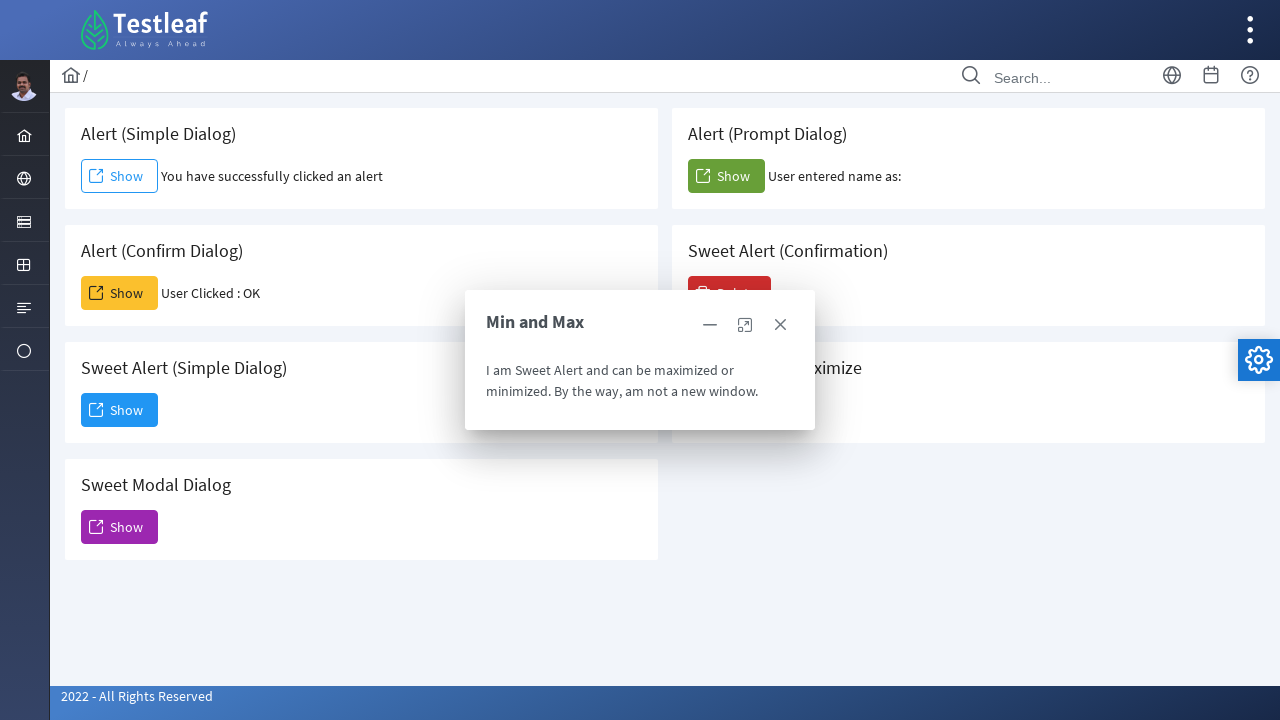

Clicked minimize icon to minimize dialog at (710, 325) on xpath=//span[@class='ui-icon ui-icon-minus']
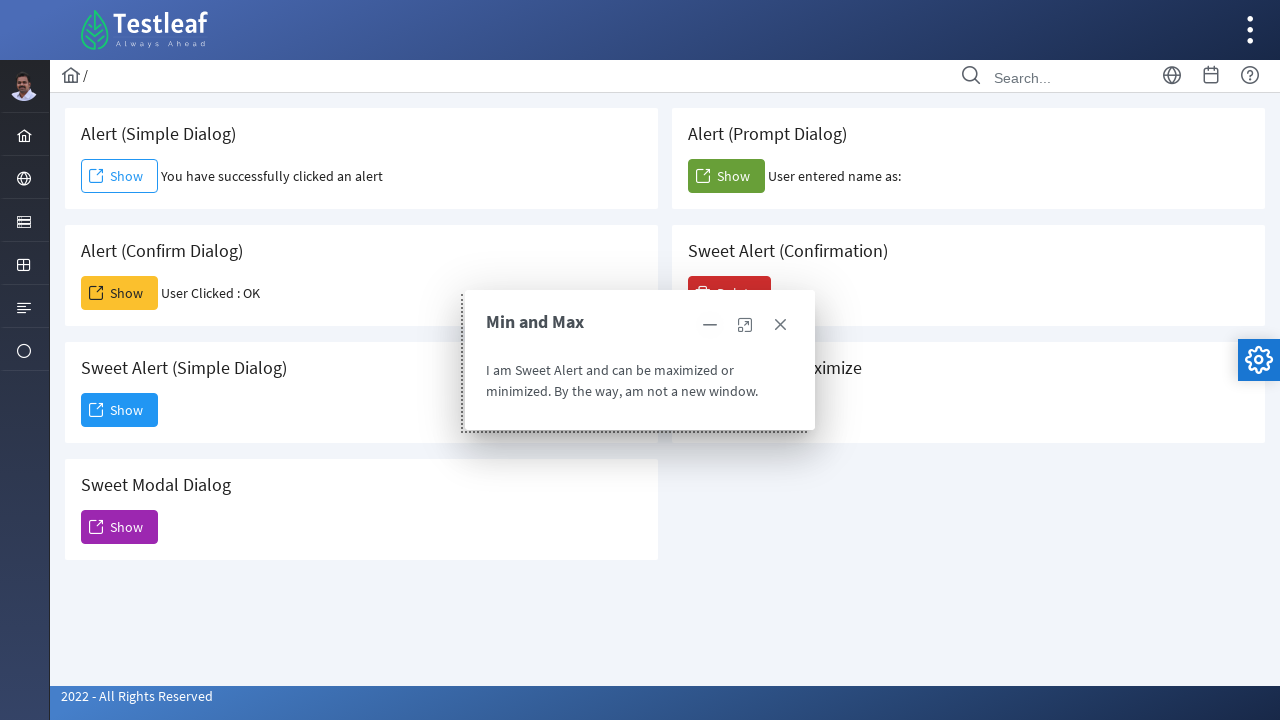

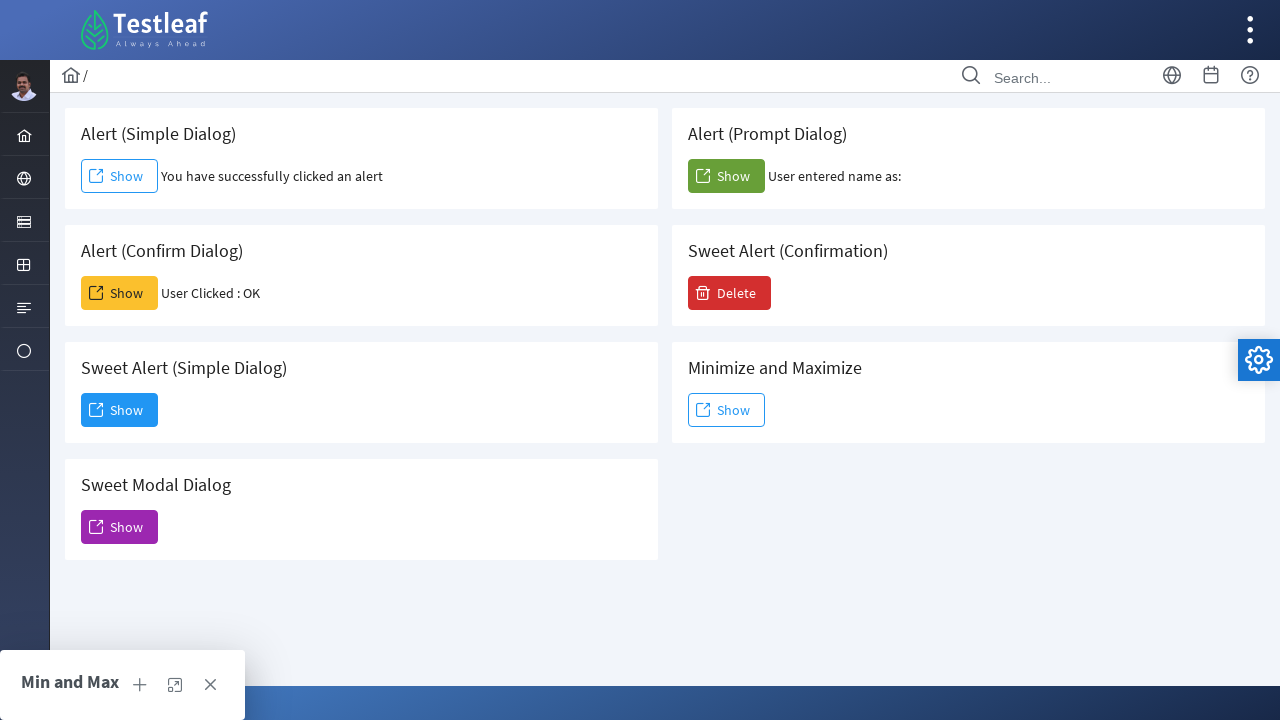